Demonstrates basic browser navigation commands including navigating to a URL, going back to the previous page, and refreshing the current page.

Starting URL: https://www.selenium.dev/

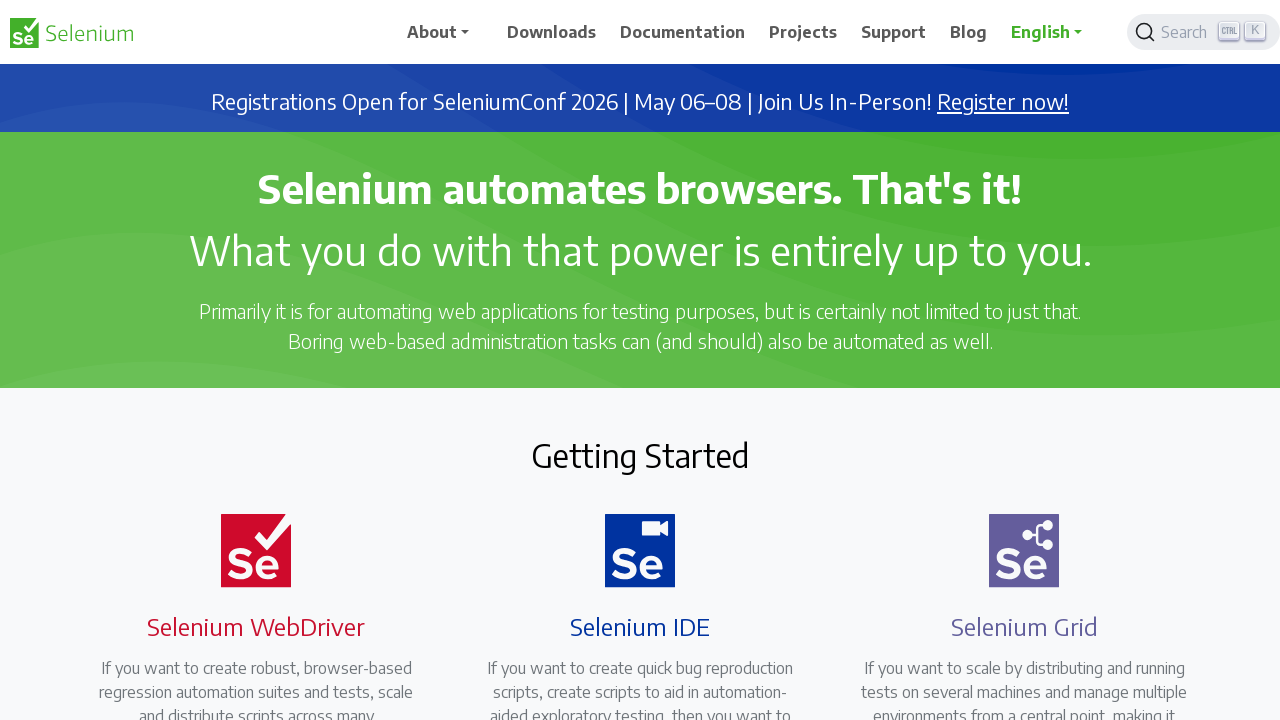

Navigated to https://www.selenium.dev/
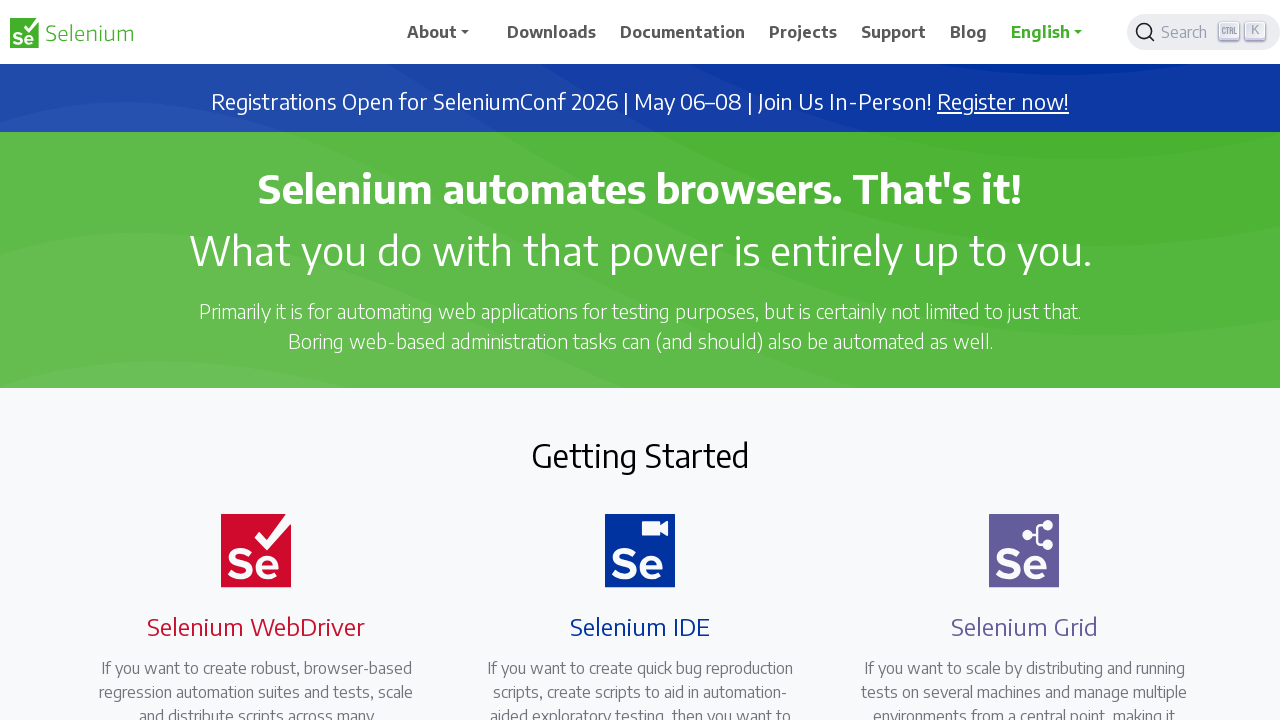

Navigated back to previous page
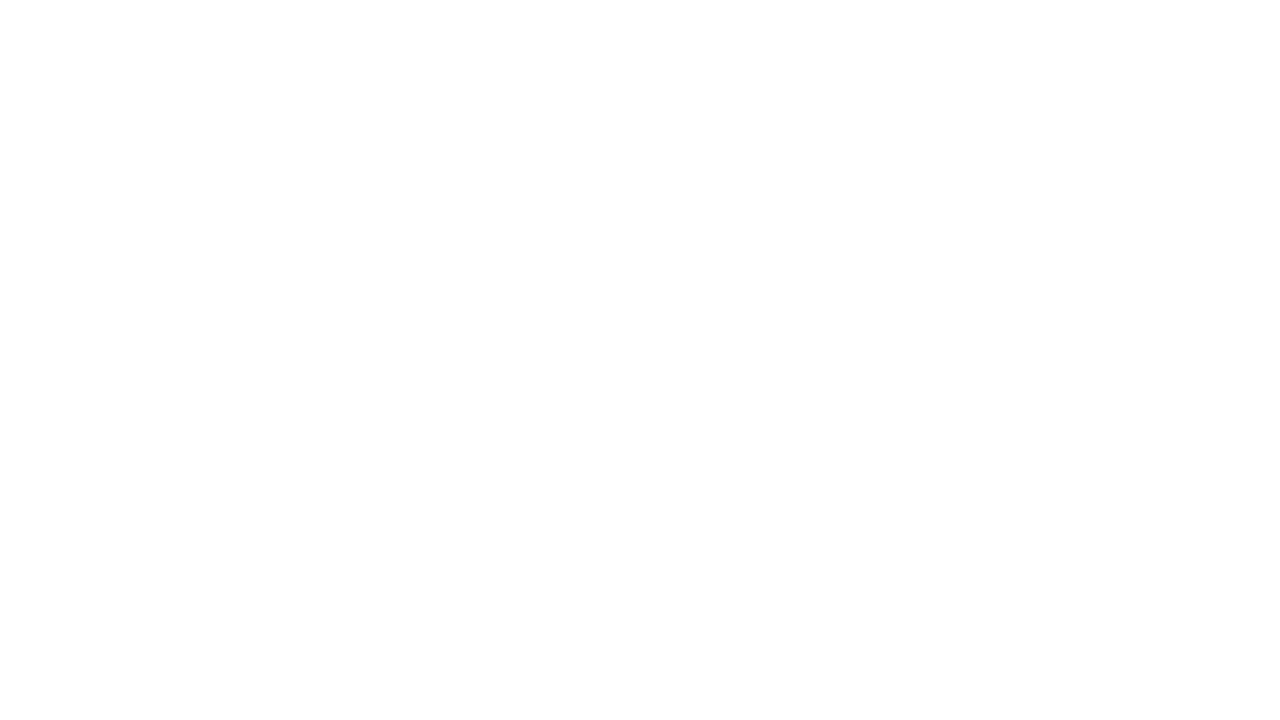

Refreshed the current page
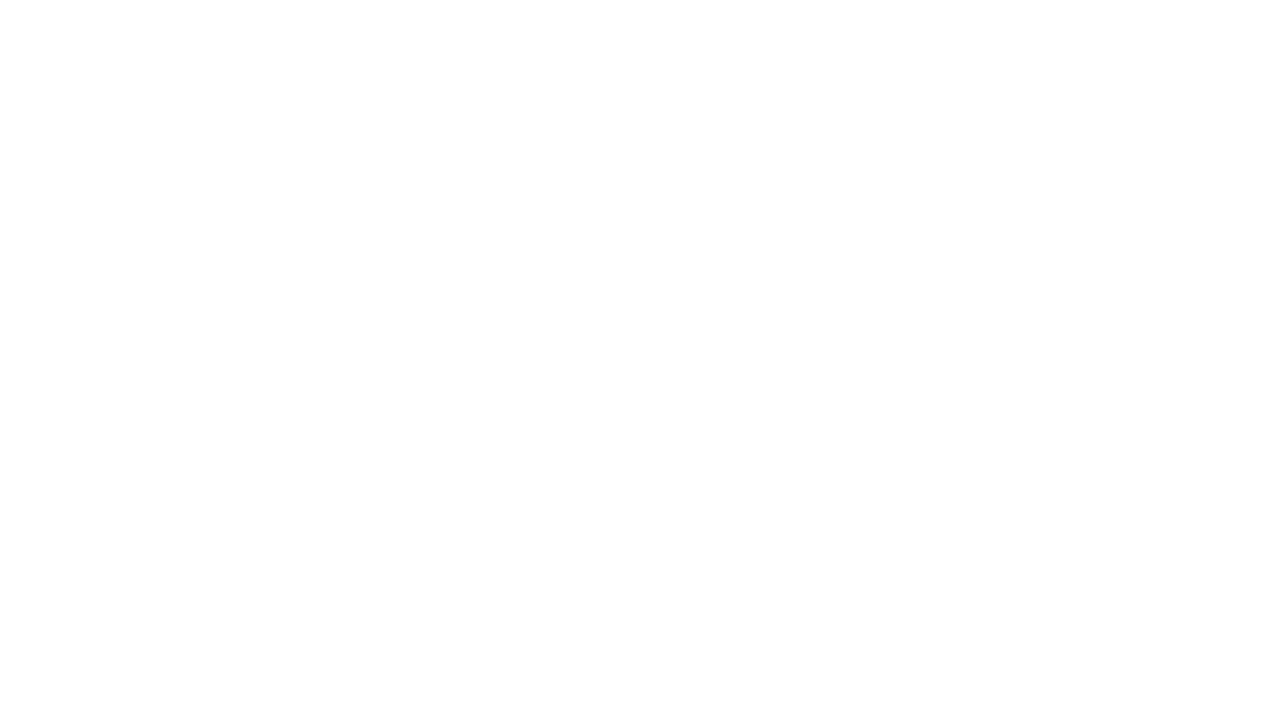

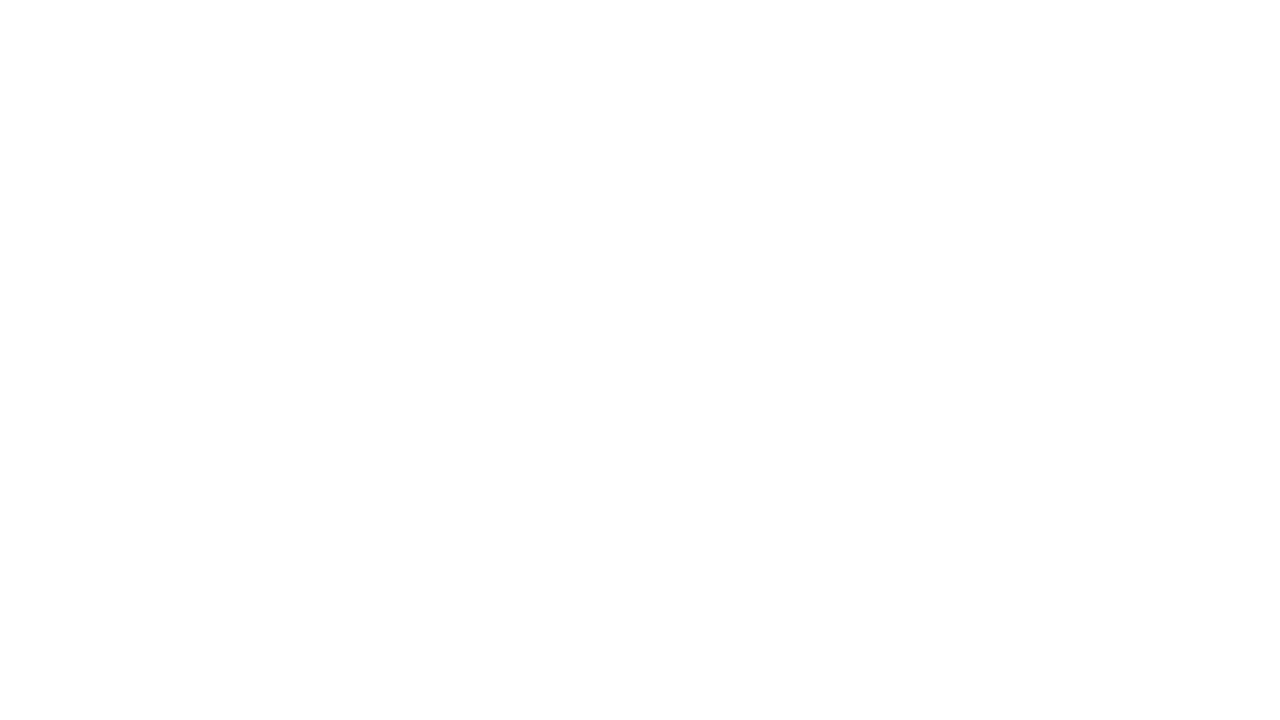